Tests double-click functionality on a web calculator by double-clicking the "3" button

Starting URL: http://web2.0calc.com/

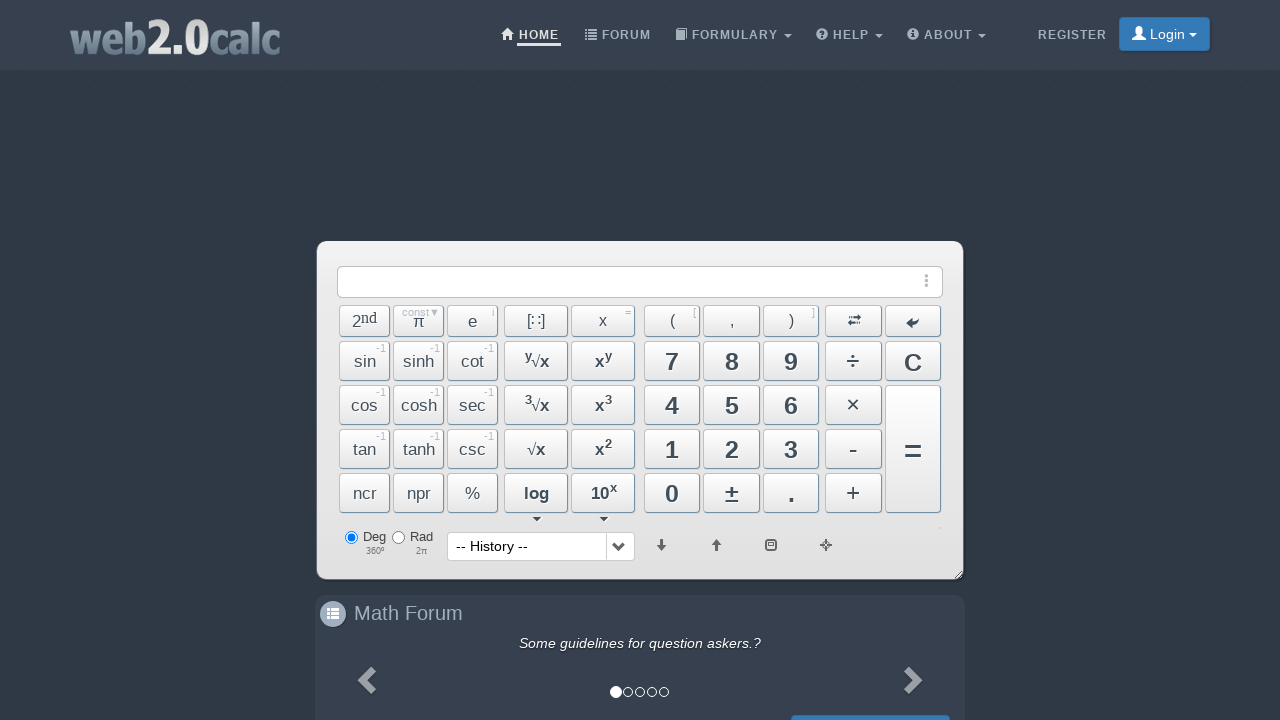

Navigated to web calculator at http://web2.0calc.com/
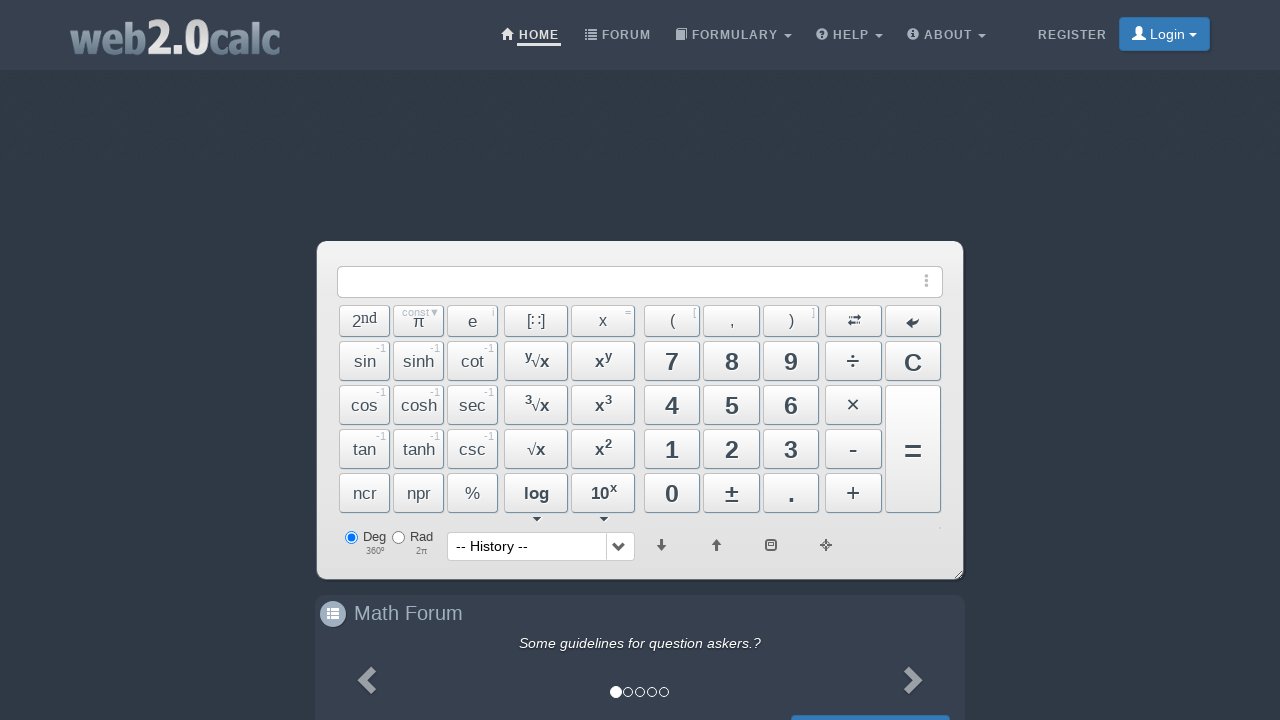

Double-clicked the '3' button on the calculator at (791, 449) on #Btn3
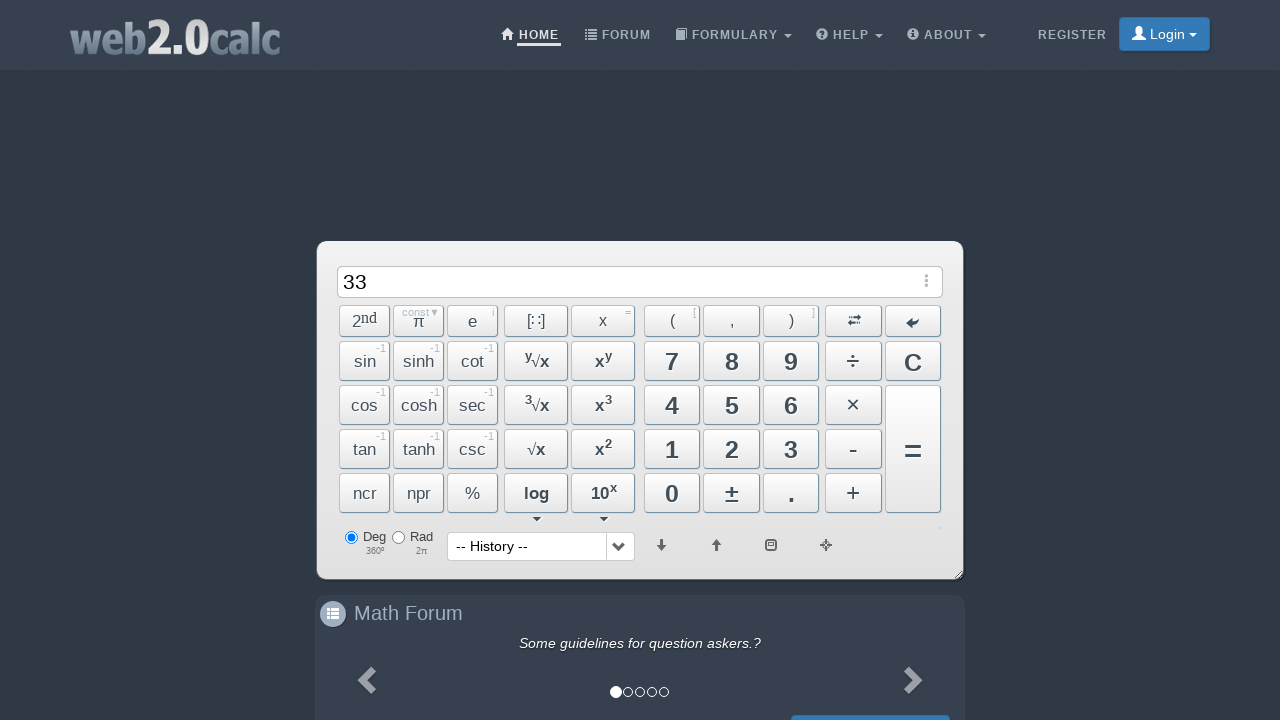

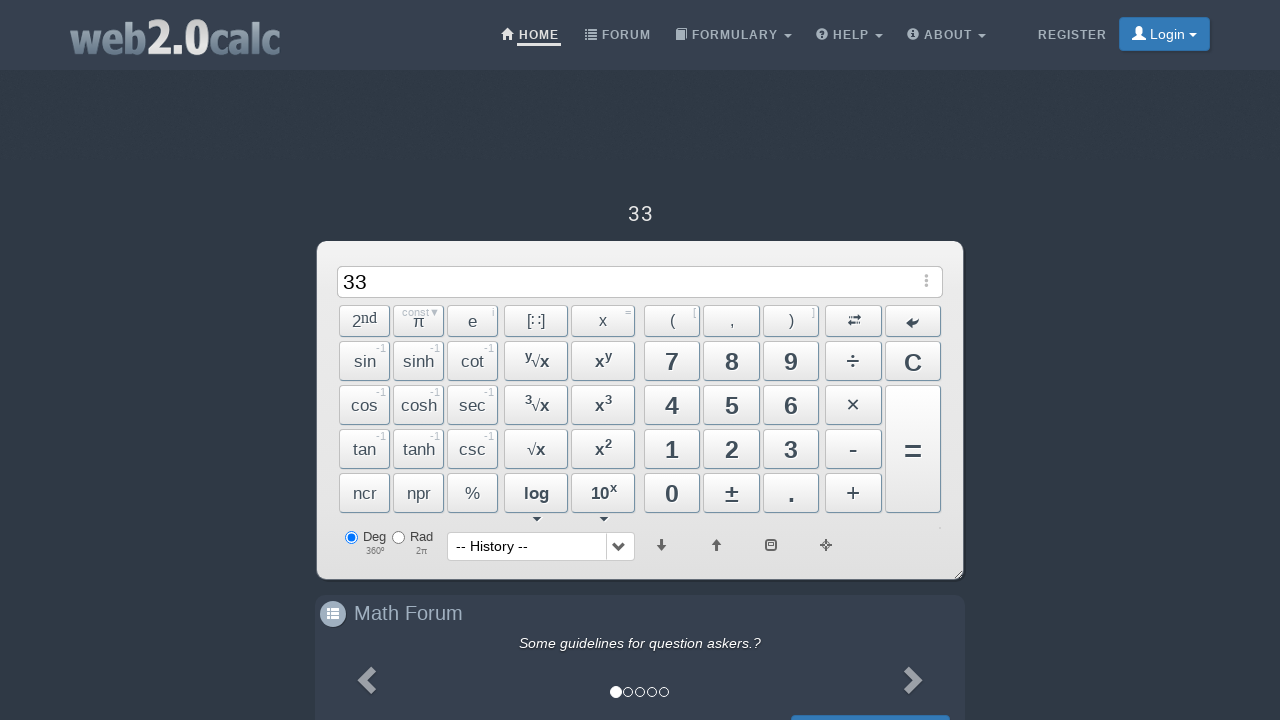